Tests the text box form on demoqa.com by filling in Full Name, Email, Current Address, and Permanent Address fields, then submitting and verifying the output displays the correct name.

Starting URL: https://demoqa.com/text-box

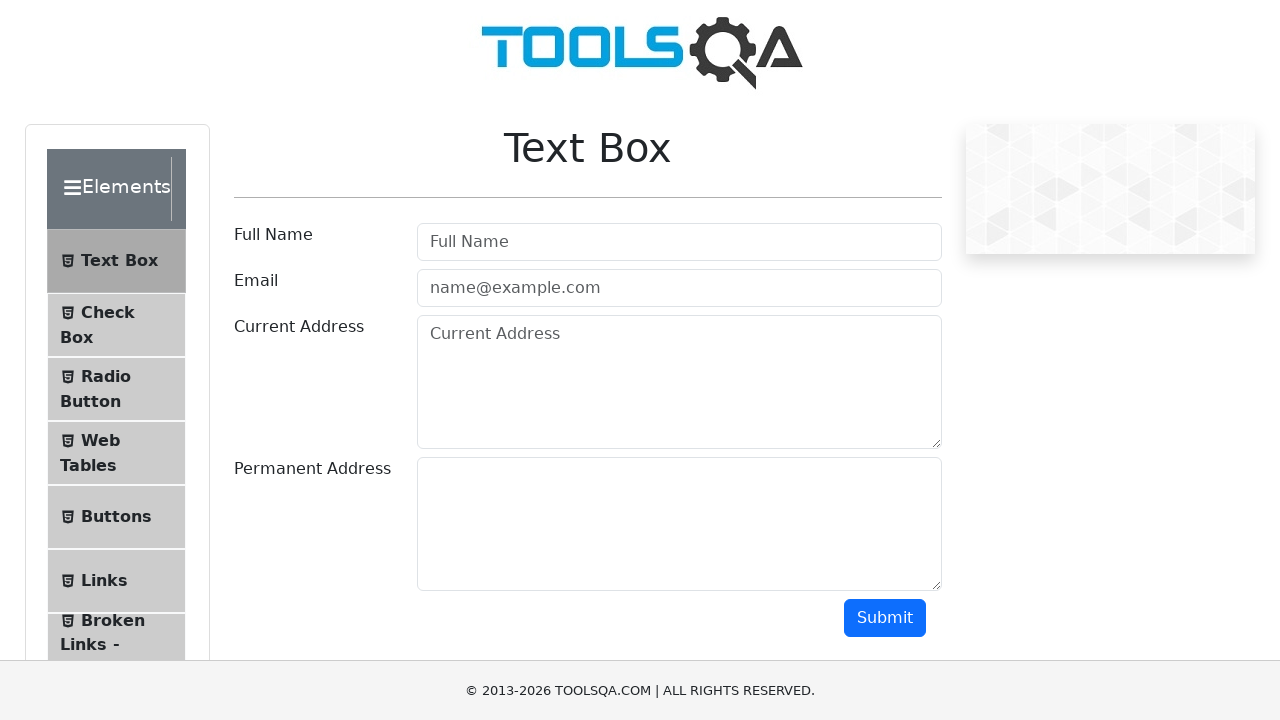

Filled Full Name field with 'Tran Thuy Vy' on #userName
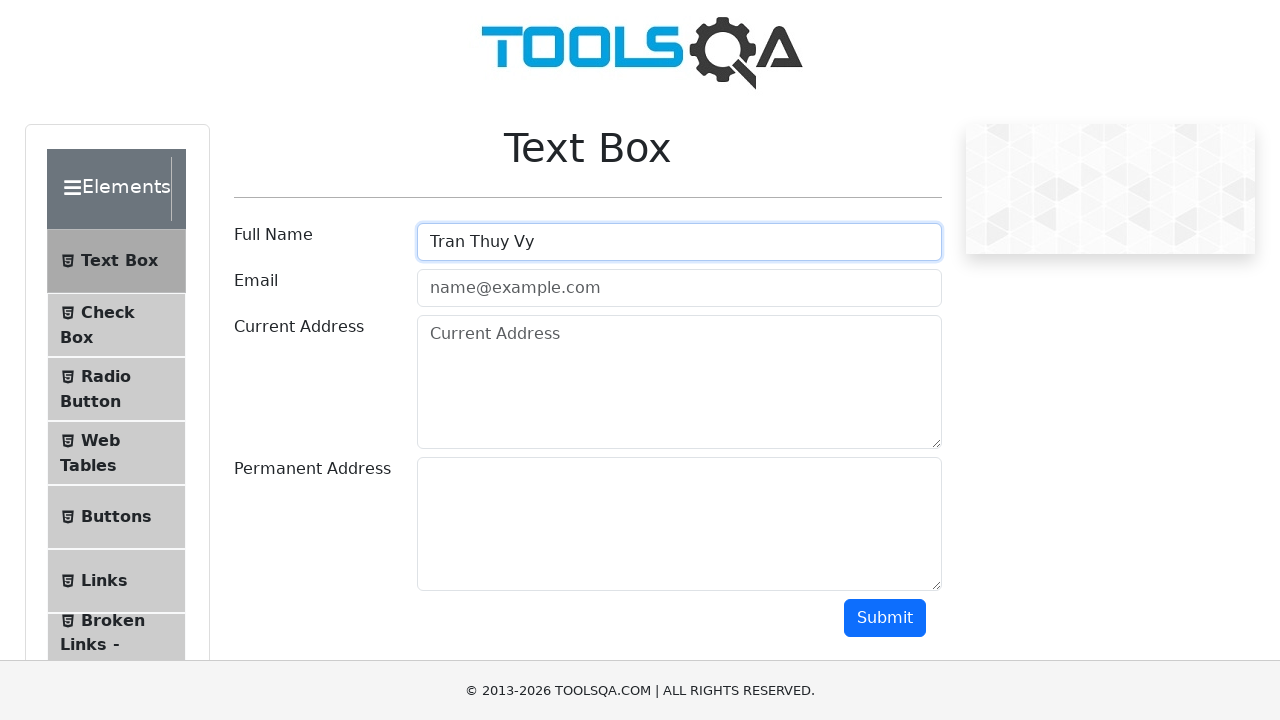

Filled Email field with 'thuyvy@gmail.com' on #userEmail
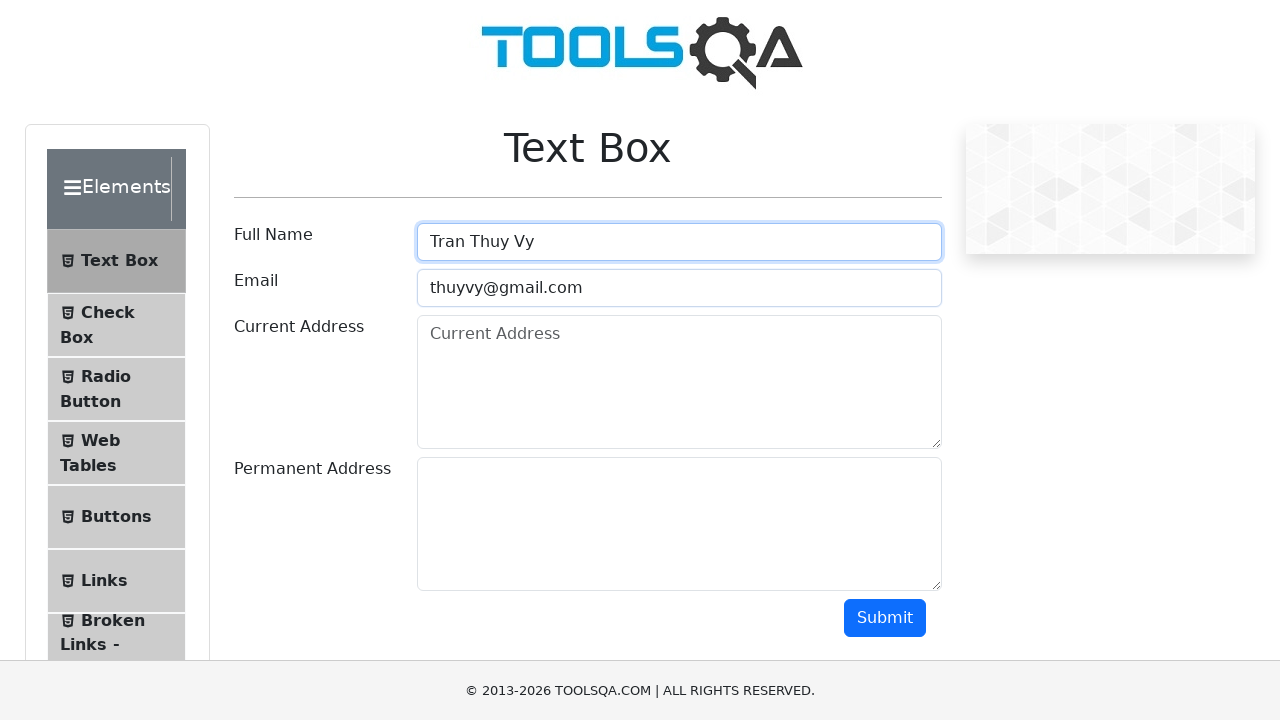

Filled Current Address field with '123 Le Loi, HCM' on #currentAddress
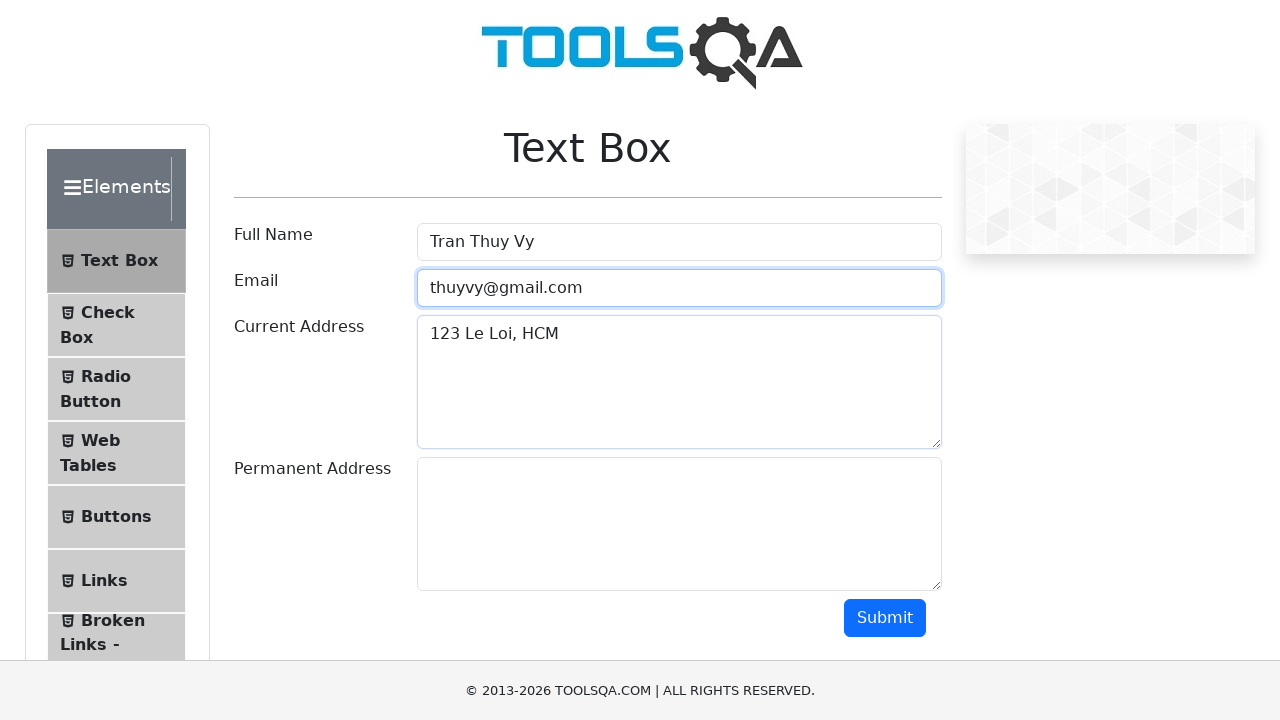

Filled Permanent Address field with '456 Le Loi, HCM' on #permanentAddress
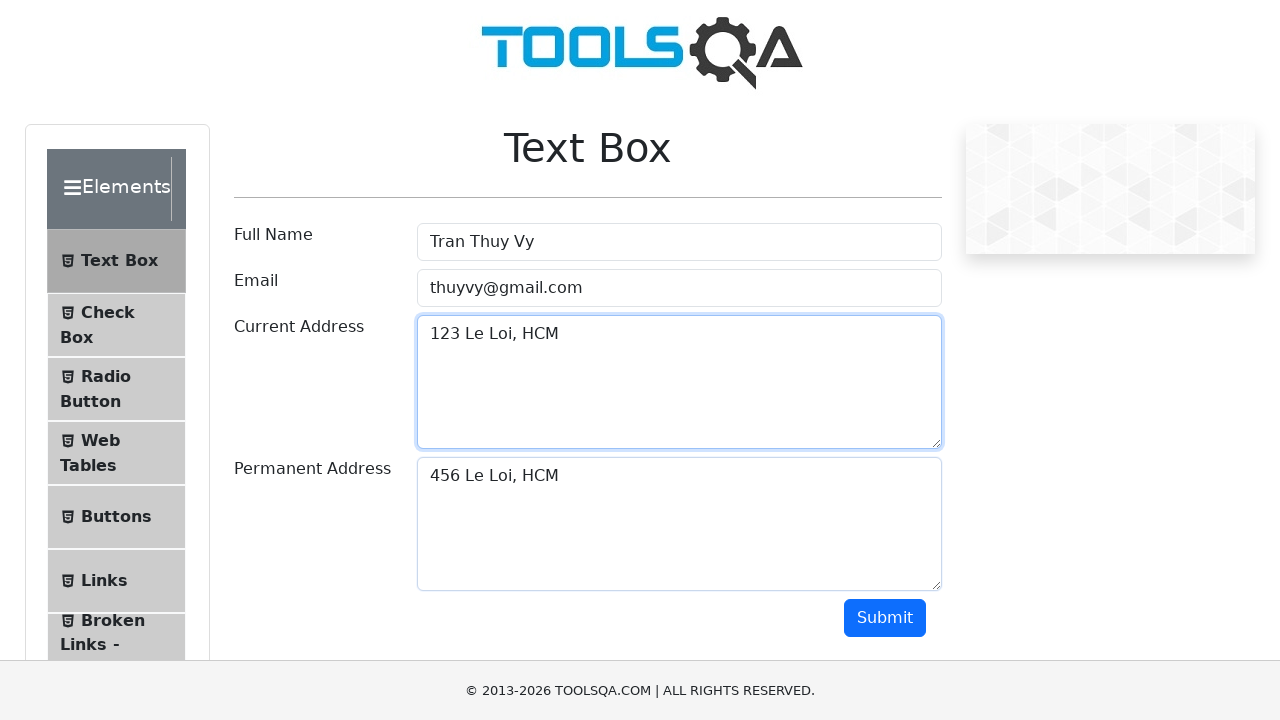

Clicked Submit button at (885, 618) on #submit
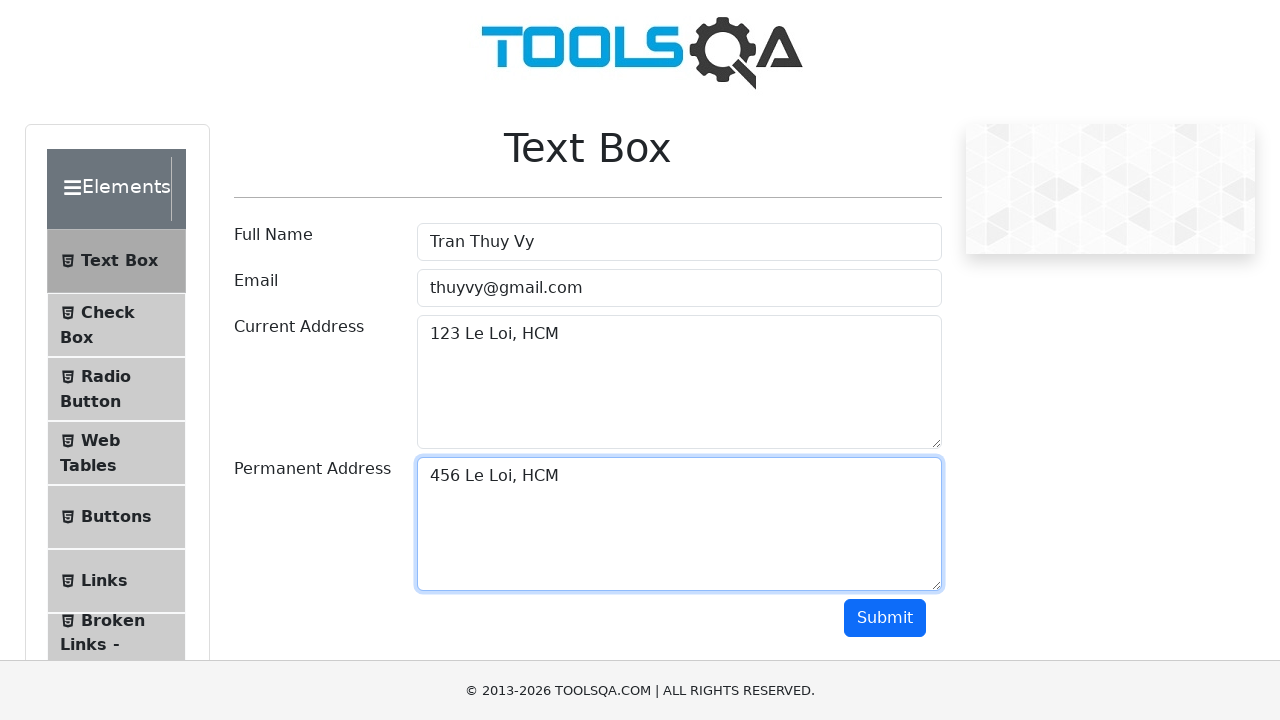

Output section loaded
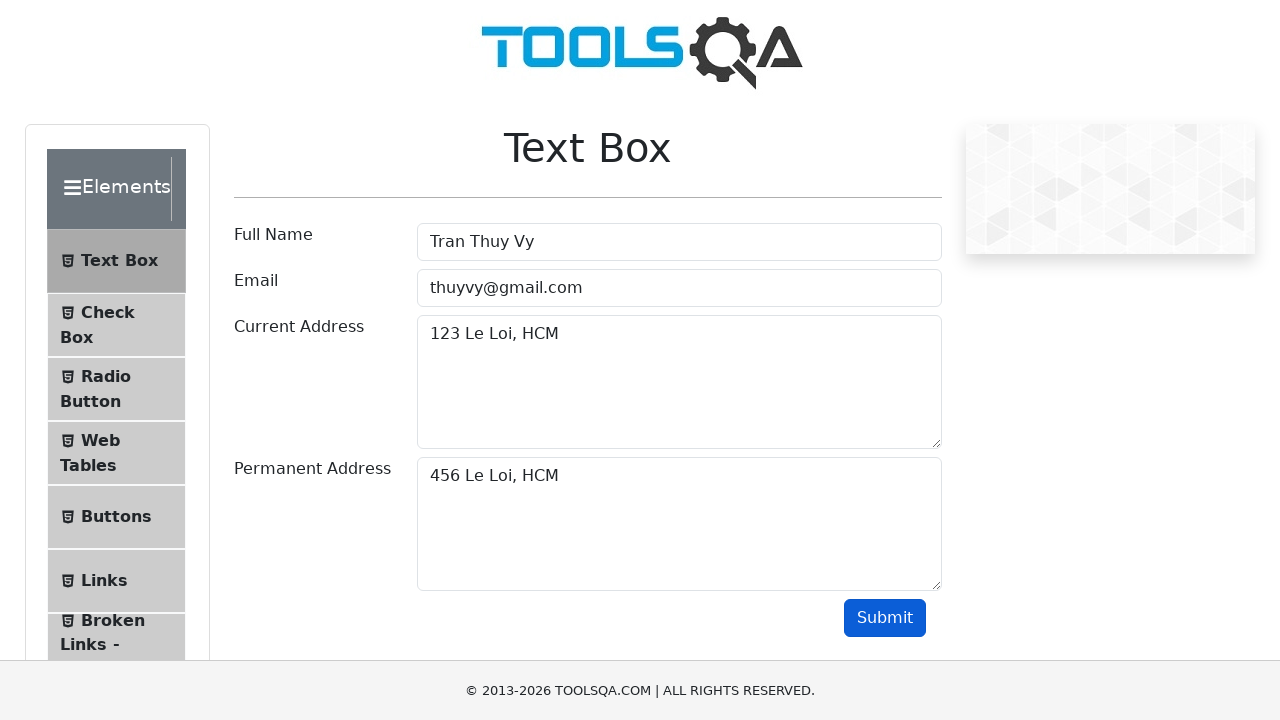

Located name output element
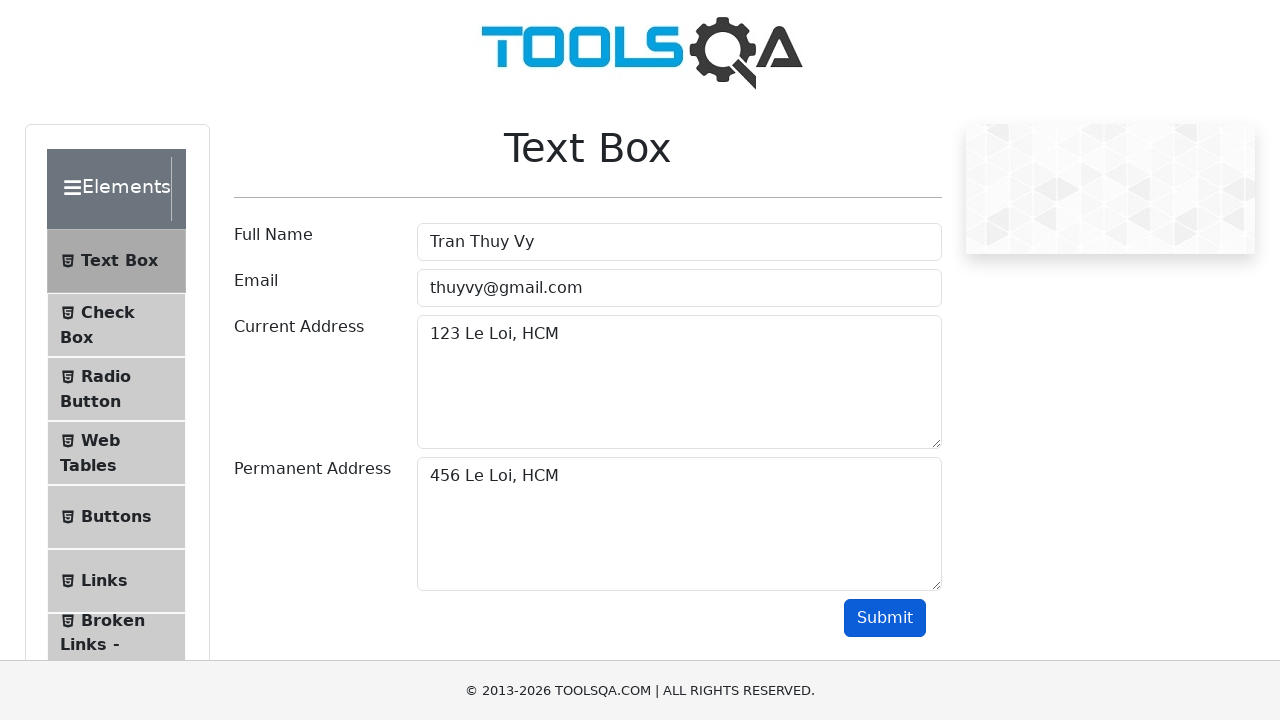

Verified that submitted name 'Tran Thuy Vy' matches the output
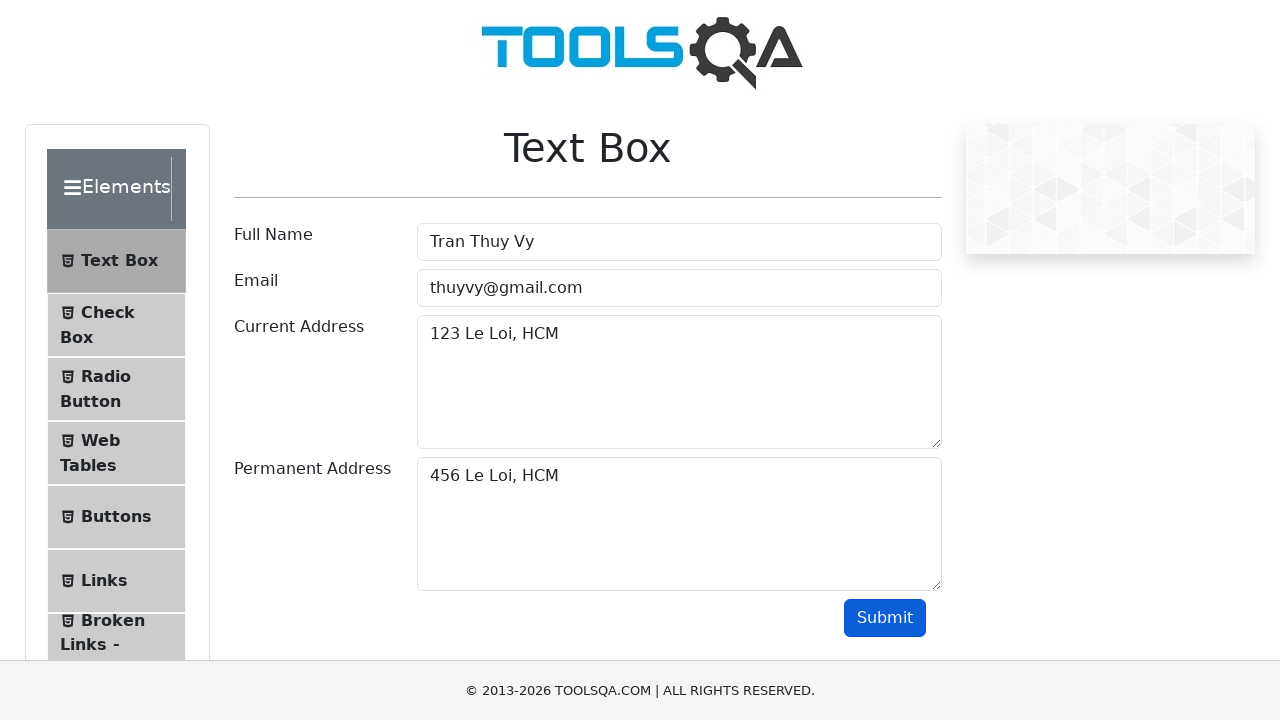

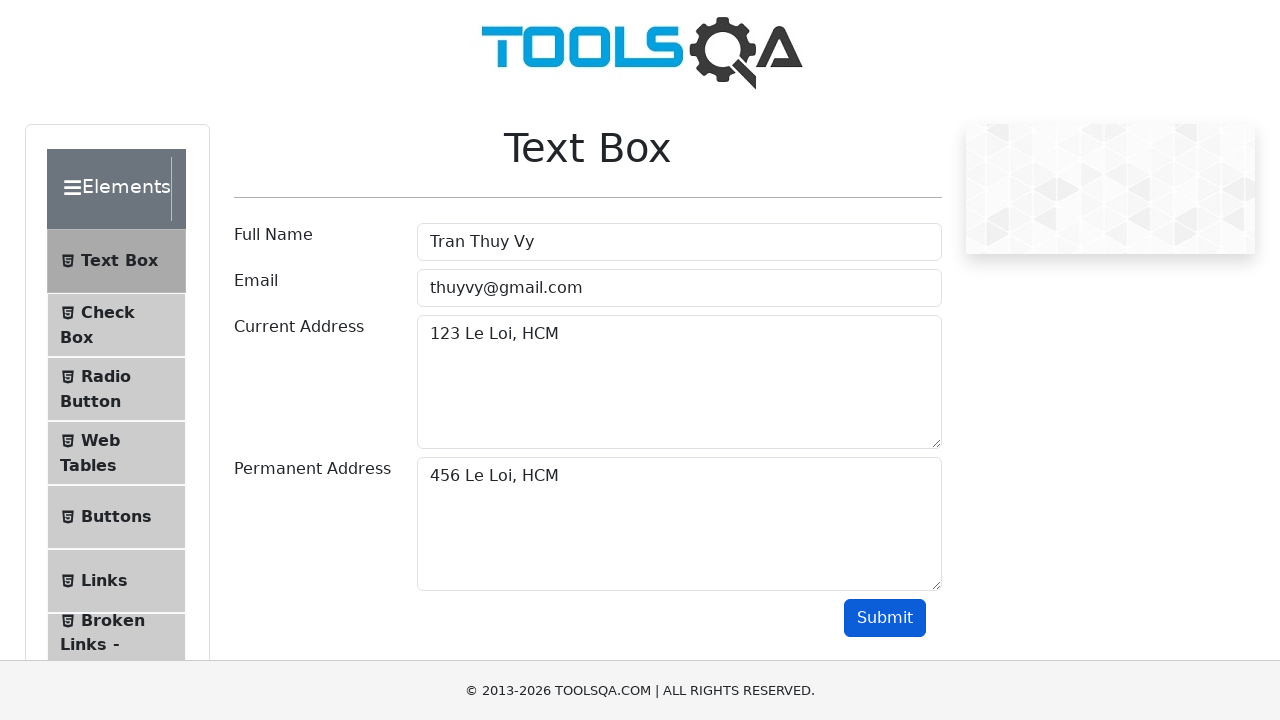